Tests navigation through Mars hemisphere images by clicking on each hemisphere product item and navigating back to the main page

Starting URL: https://data-class-mars-hemispheres.s3.amazonaws.com/Mars_Hemispheres/index.html

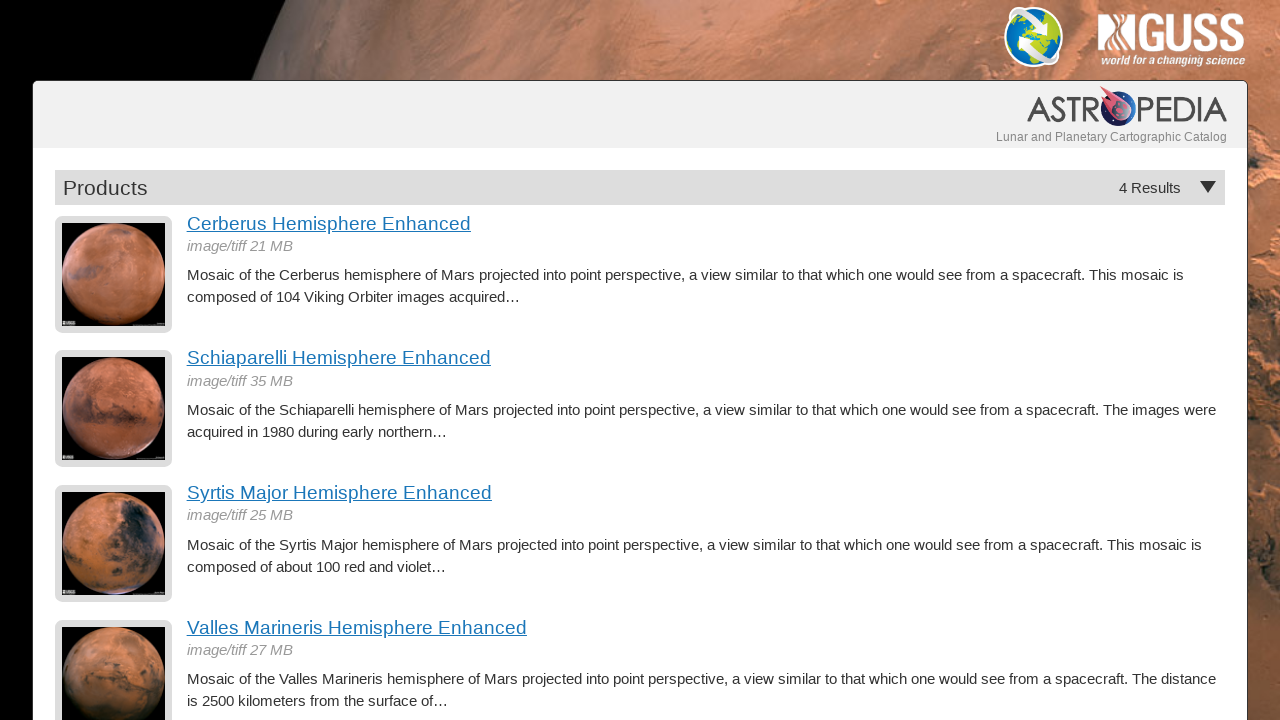

Clicked on hemisphere product image at (114, 274) on a.product-item img >> nth=0
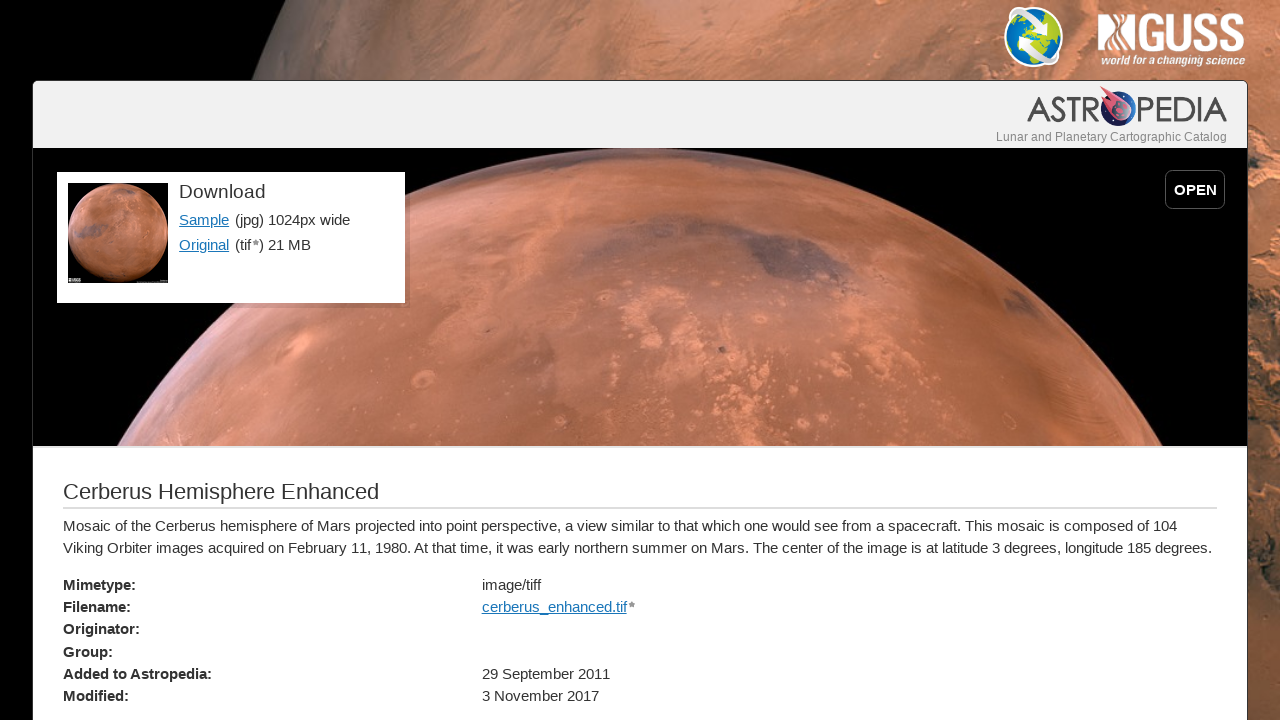

Detail page loaded with sample link
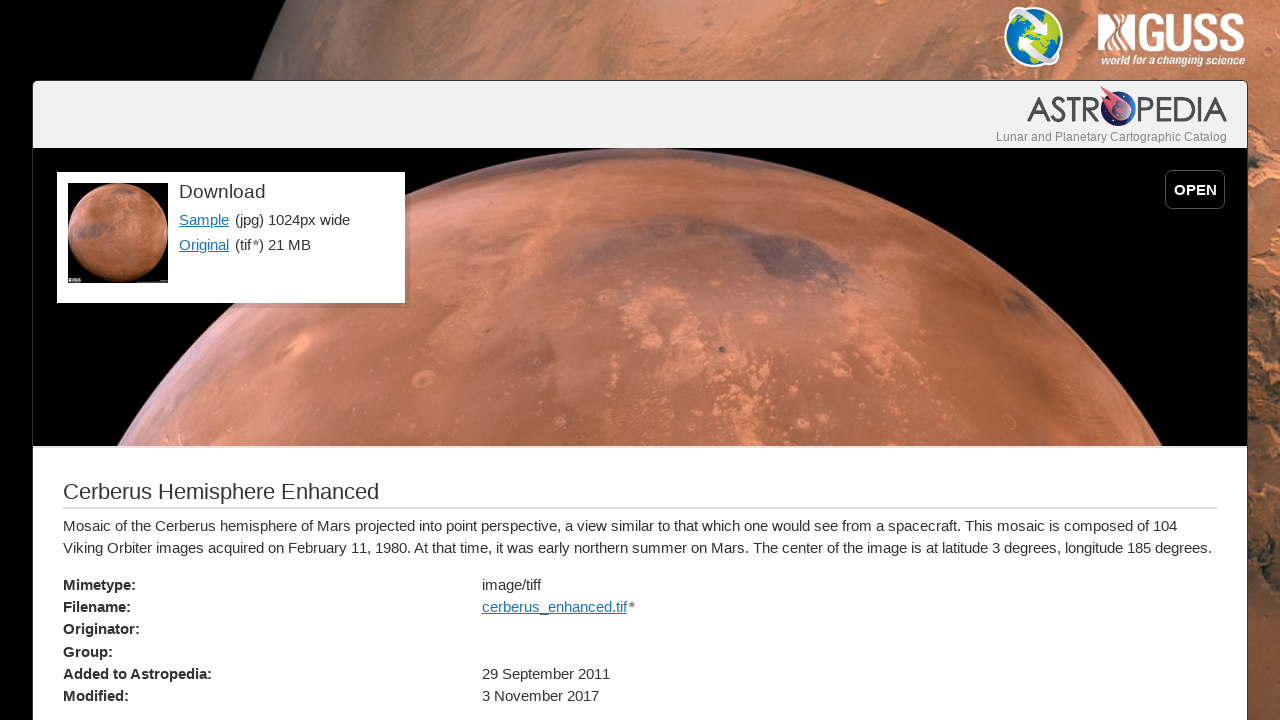

Navigated back to main hemisphere page
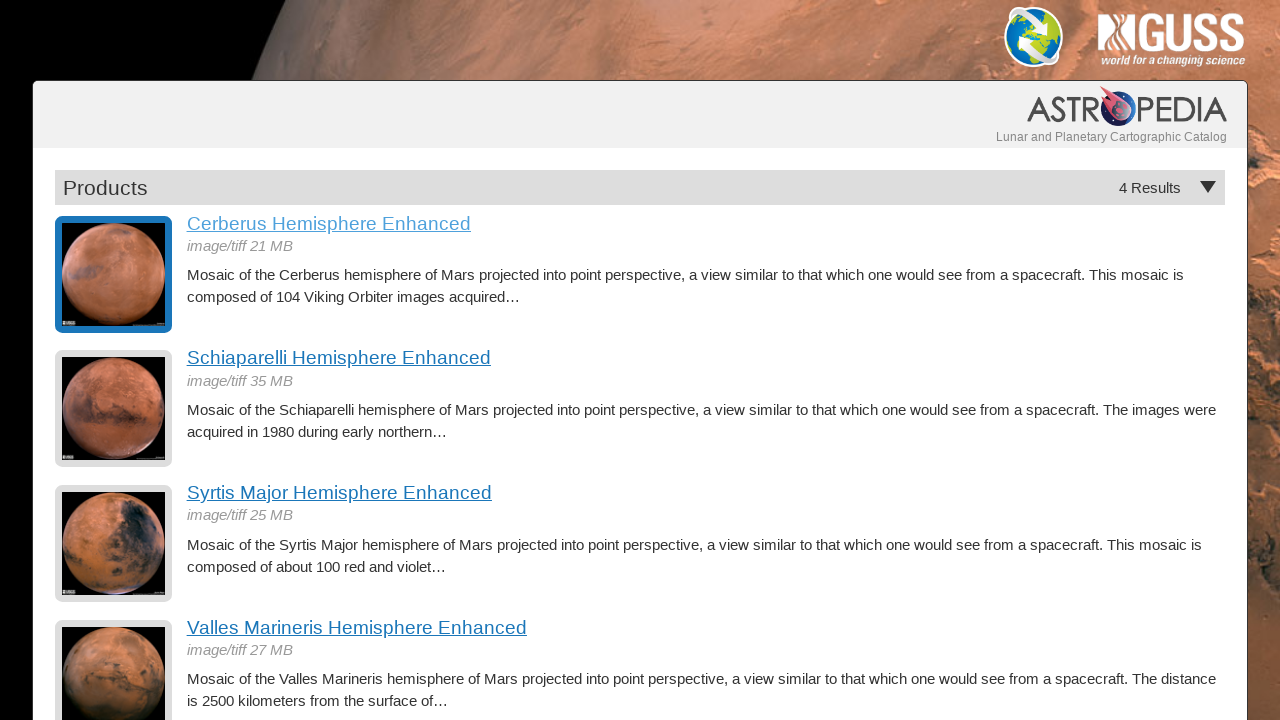

Product items visible again on main page
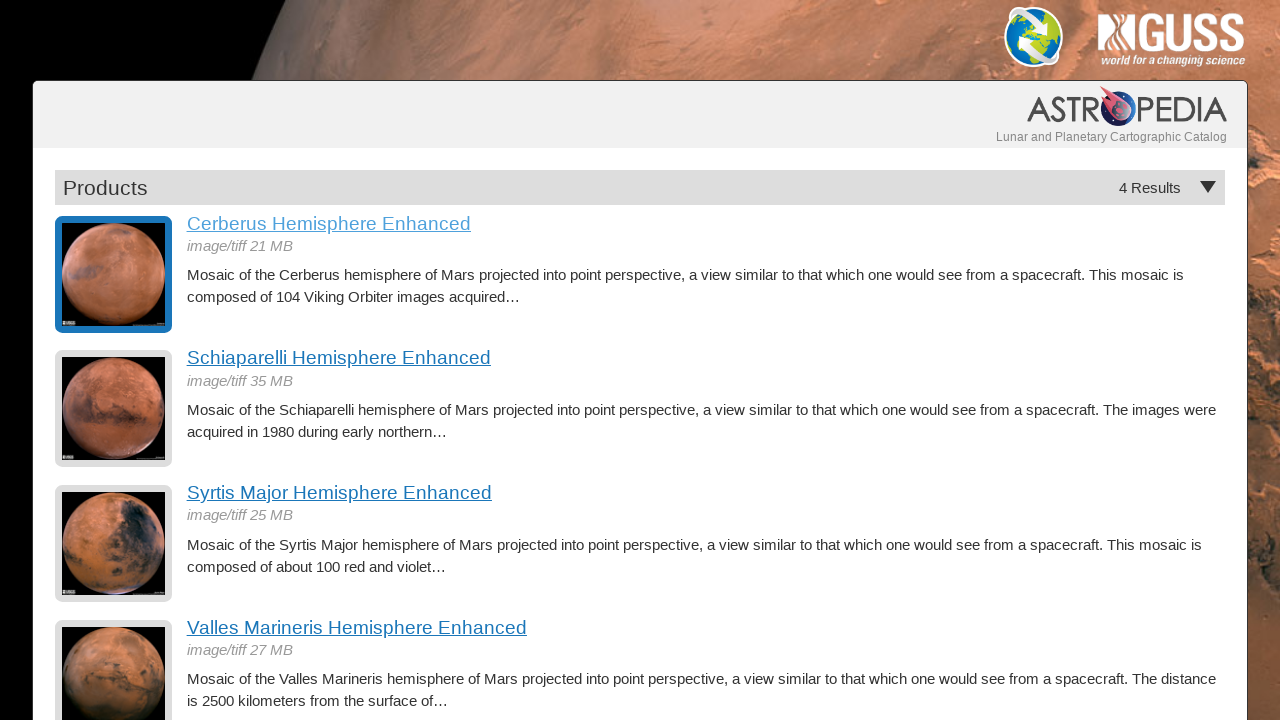

Clicked on hemisphere product image at (114, 274) on a.product-item img >> nth=0
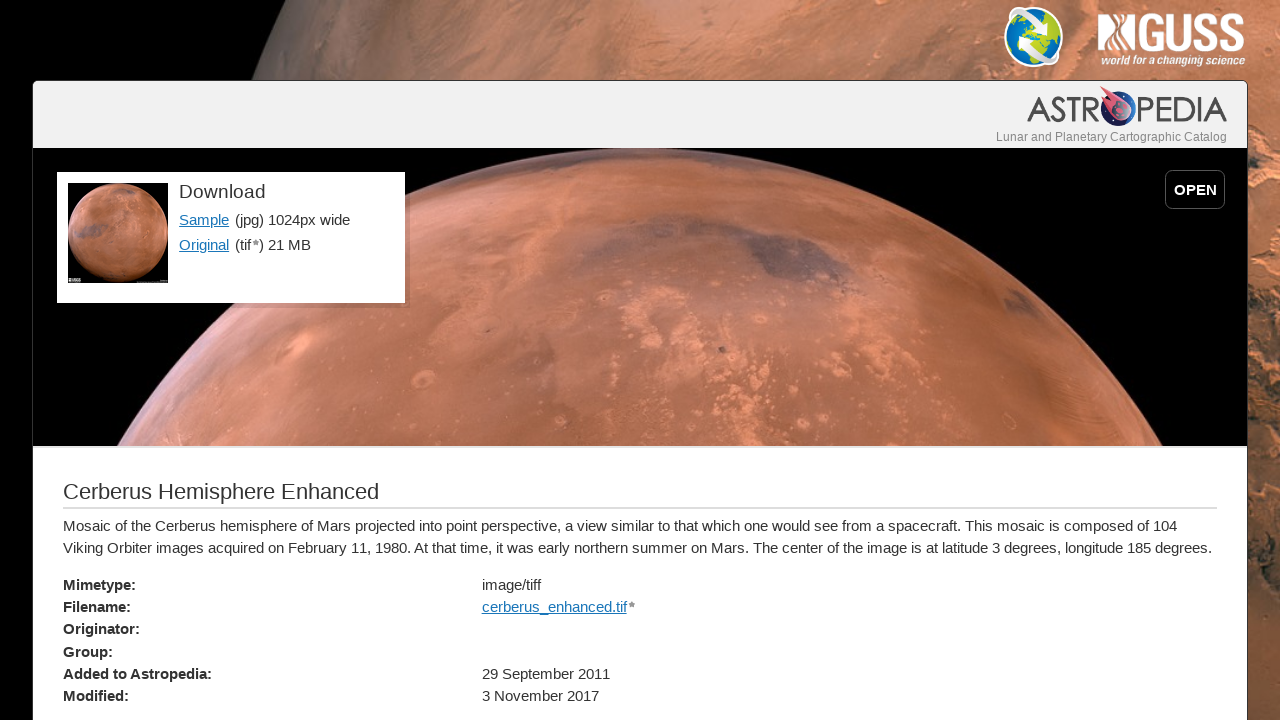

Detail page loaded with sample link
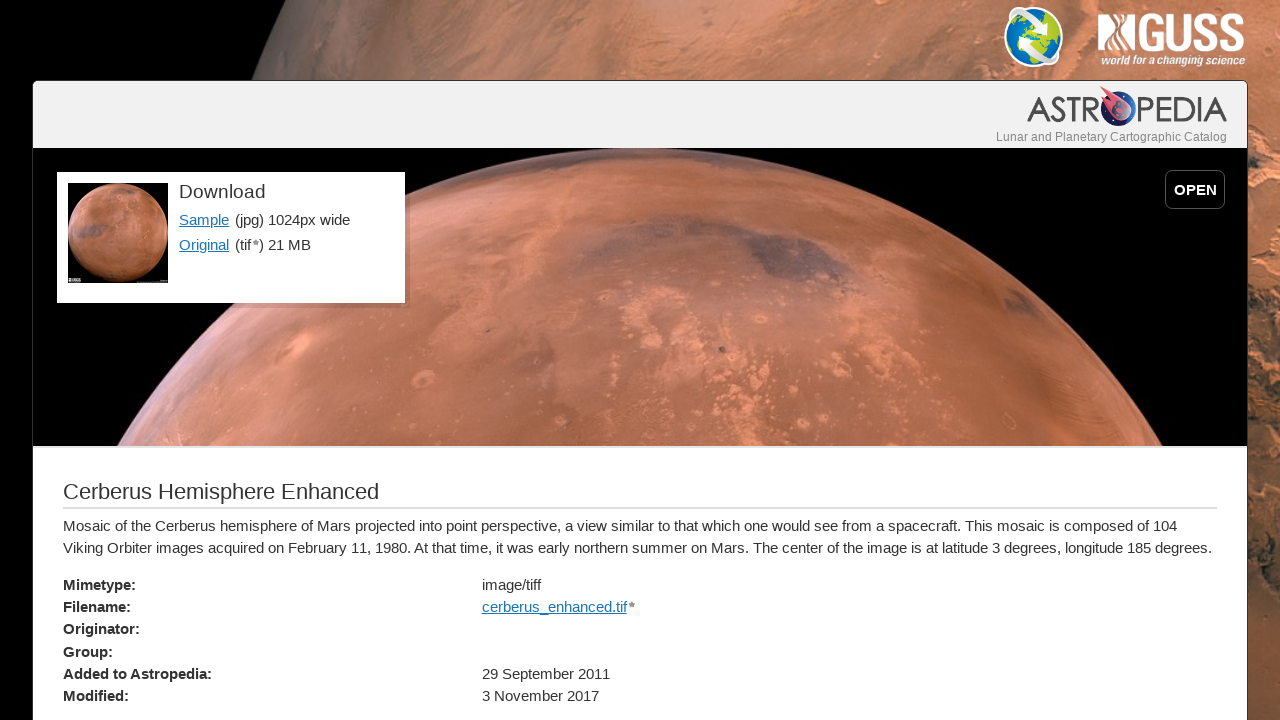

Navigated back to main hemisphere page
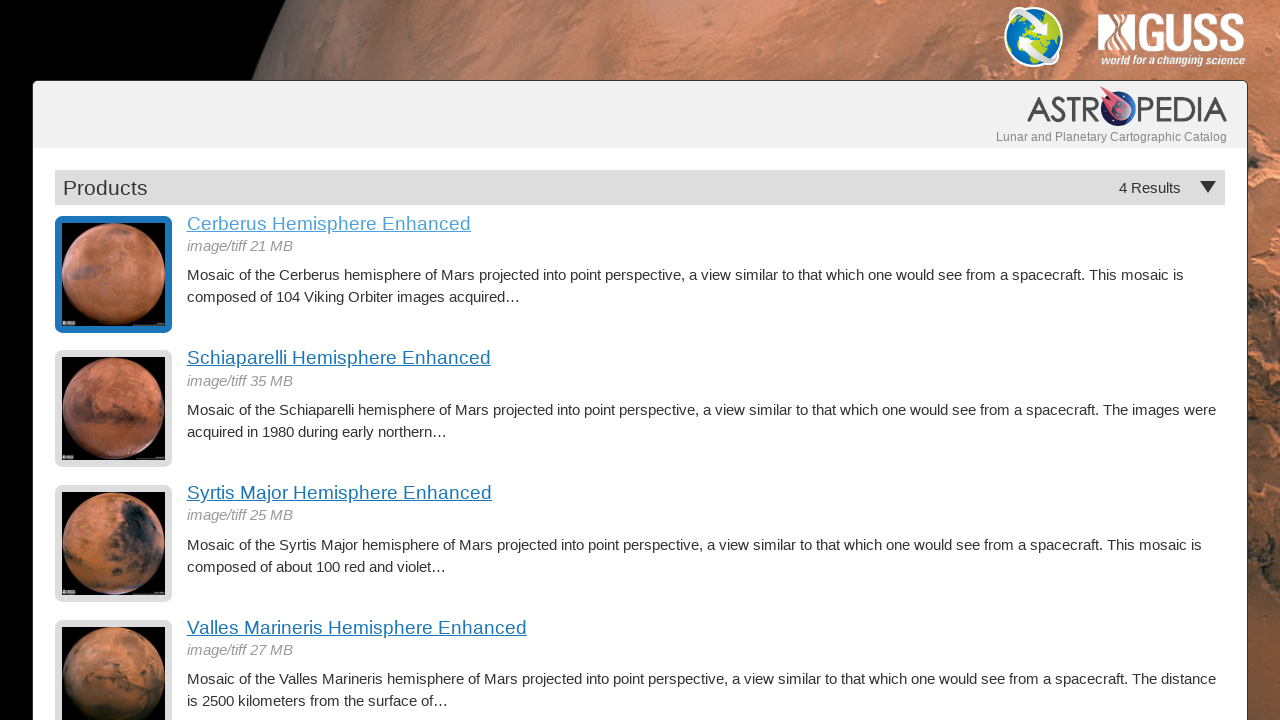

Product items visible again on main page
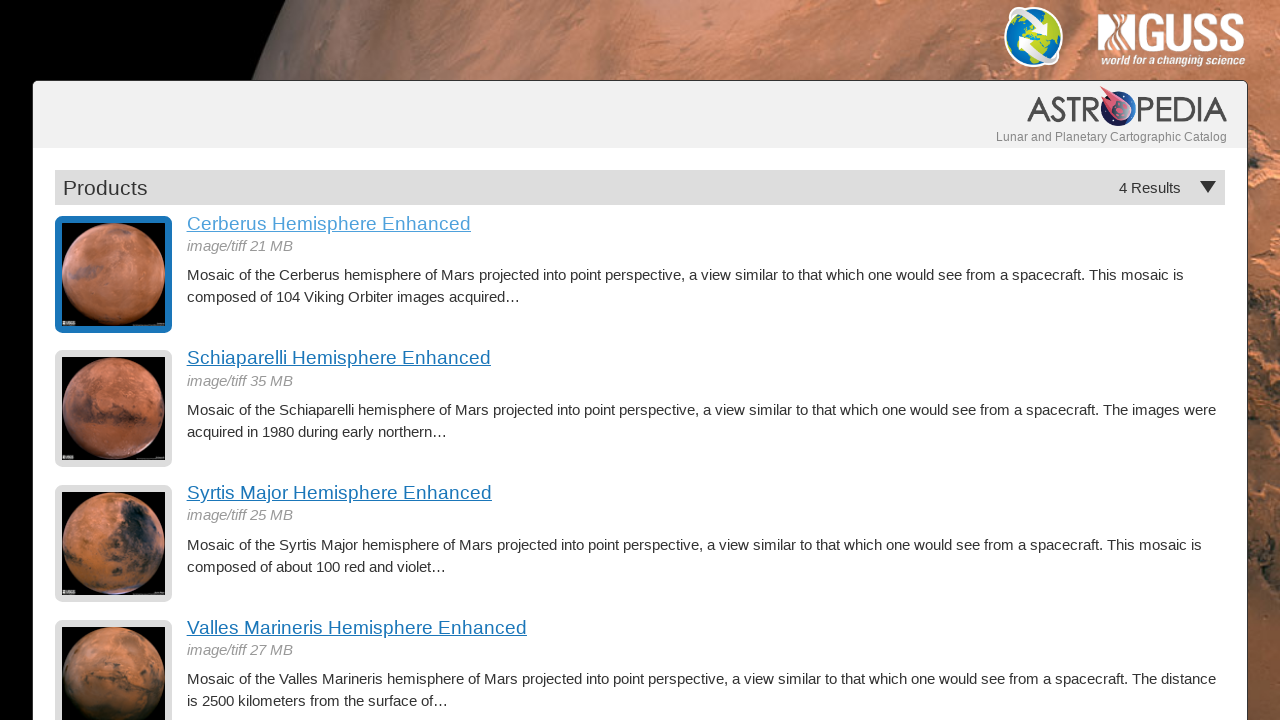

Clicked on hemisphere product image at (114, 274) on a.product-item img >> nth=0
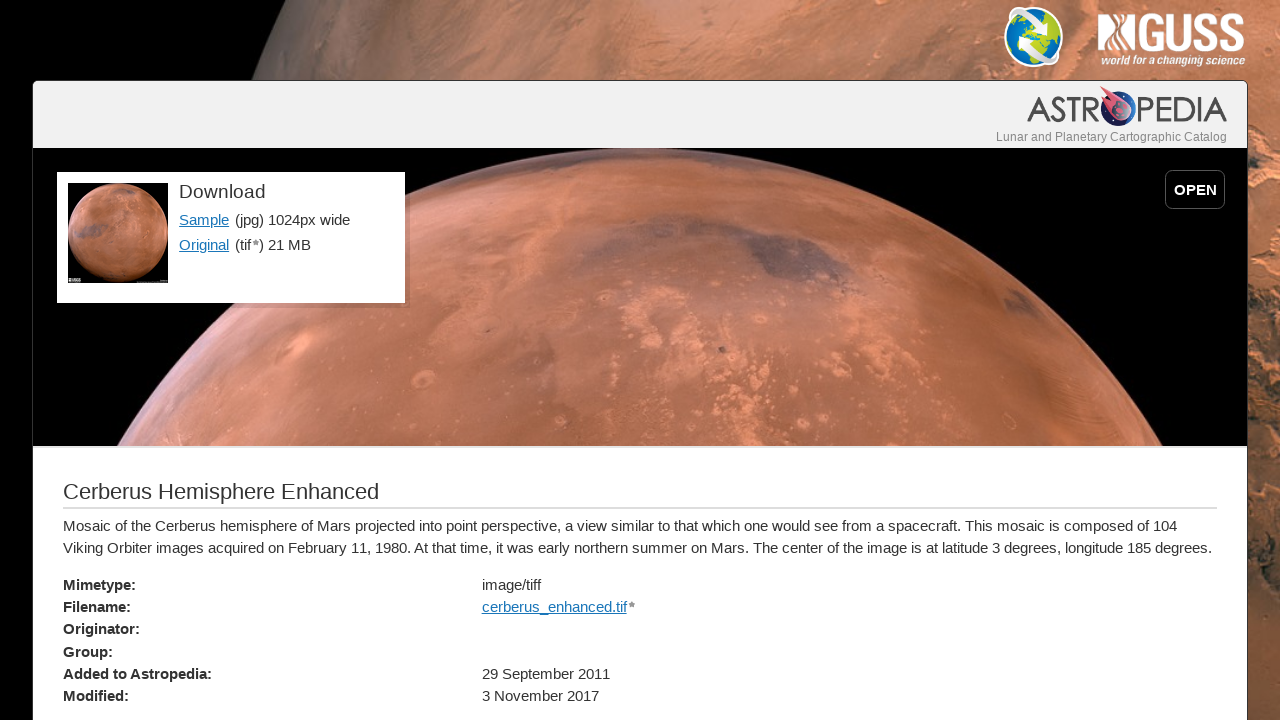

Detail page loaded with sample link
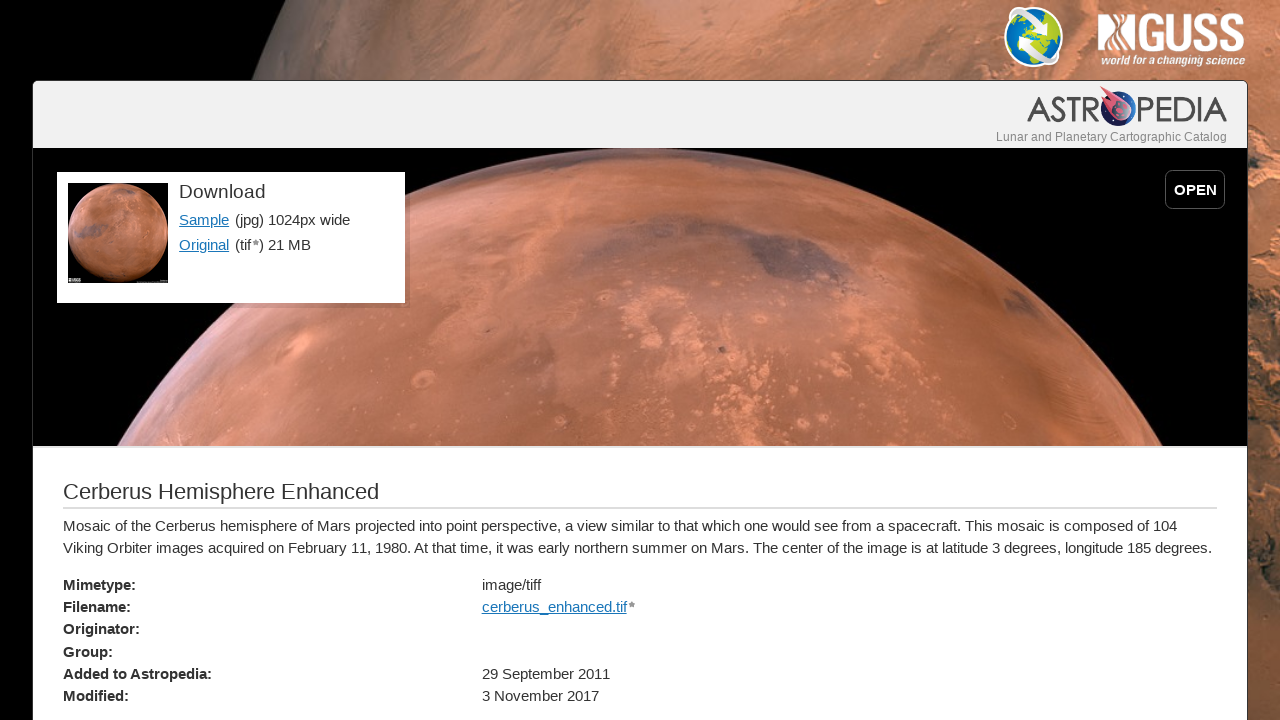

Navigated back to main hemisphere page
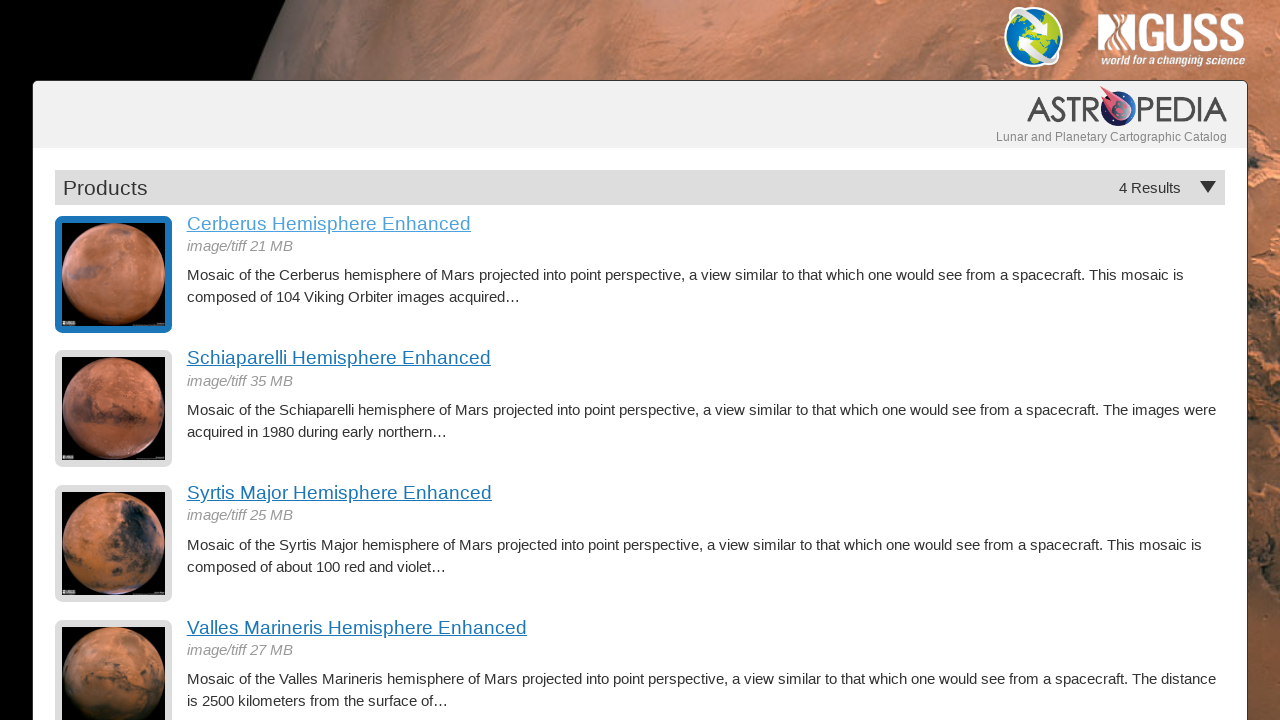

Product items visible again on main page
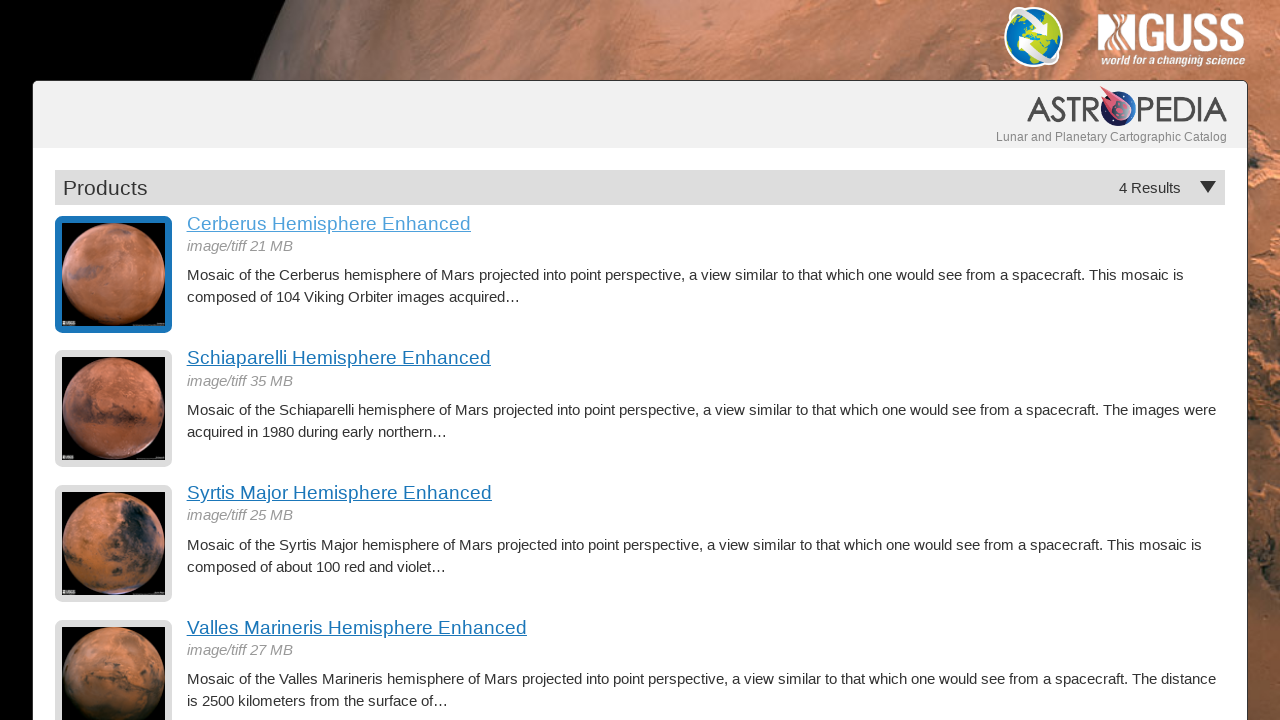

Clicked on hemisphere product image at (114, 274) on a.product-item img >> nth=0
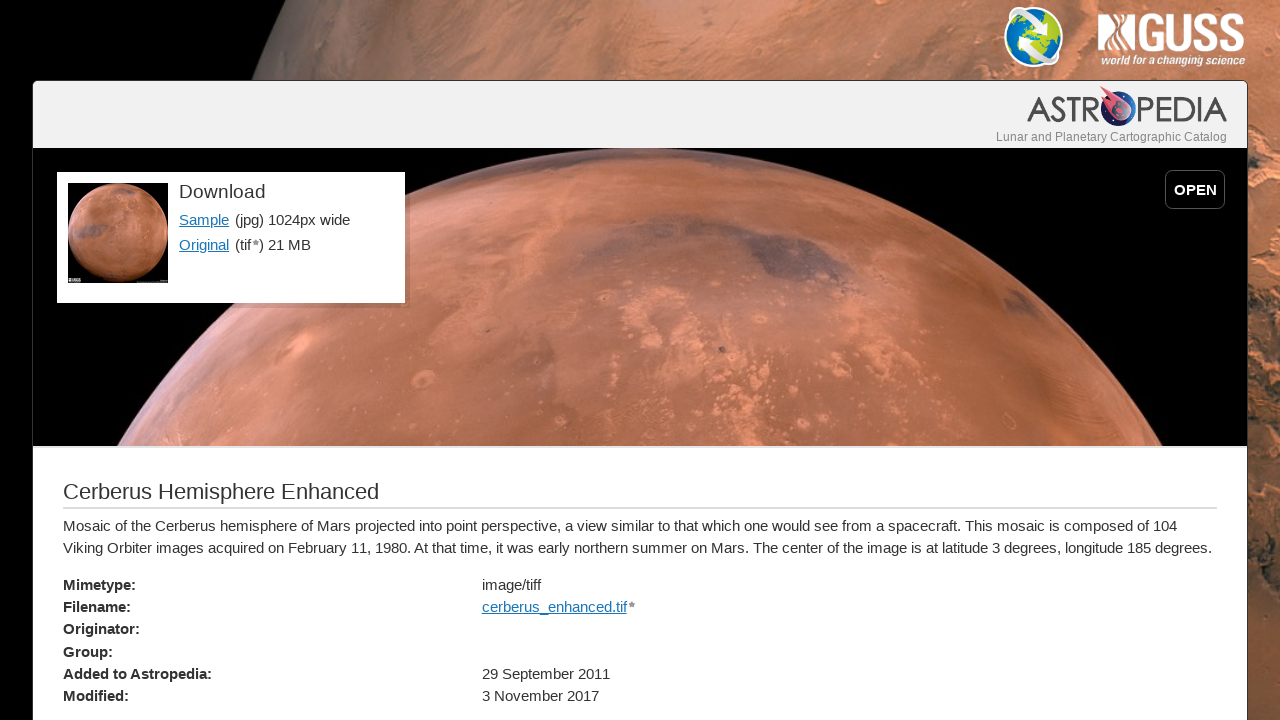

Detail page loaded with sample link
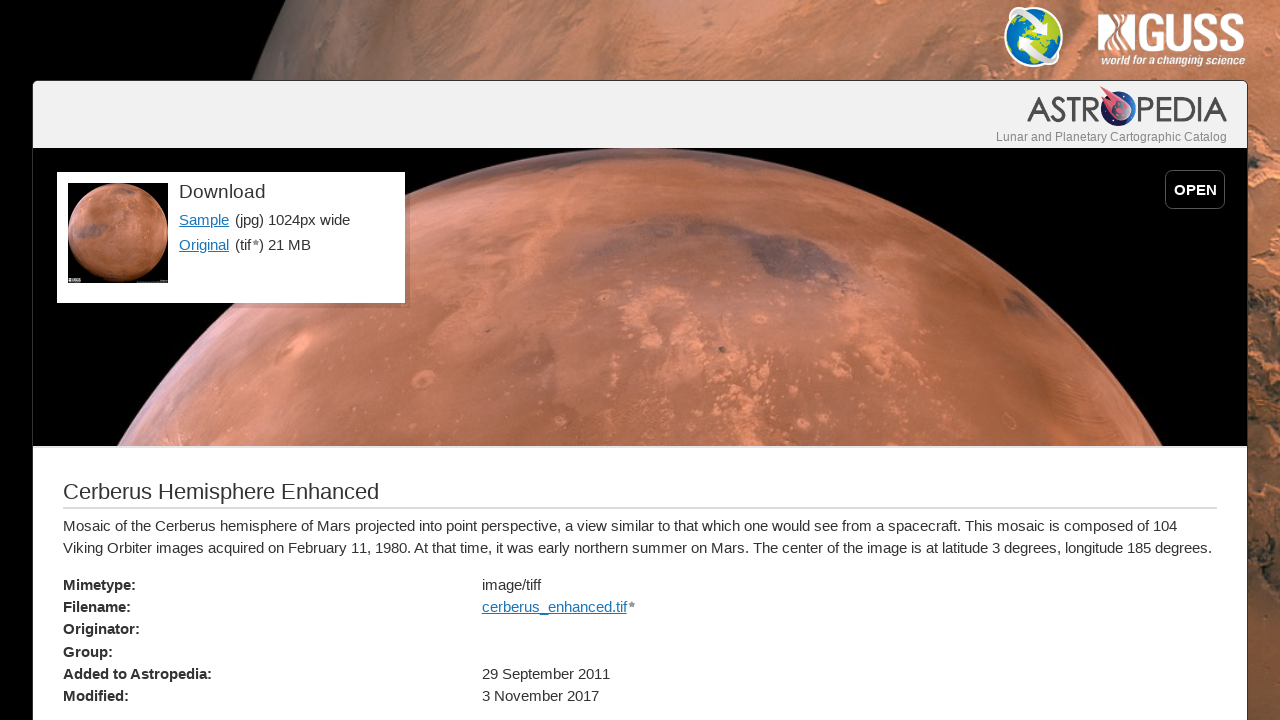

Navigated back to main hemisphere page
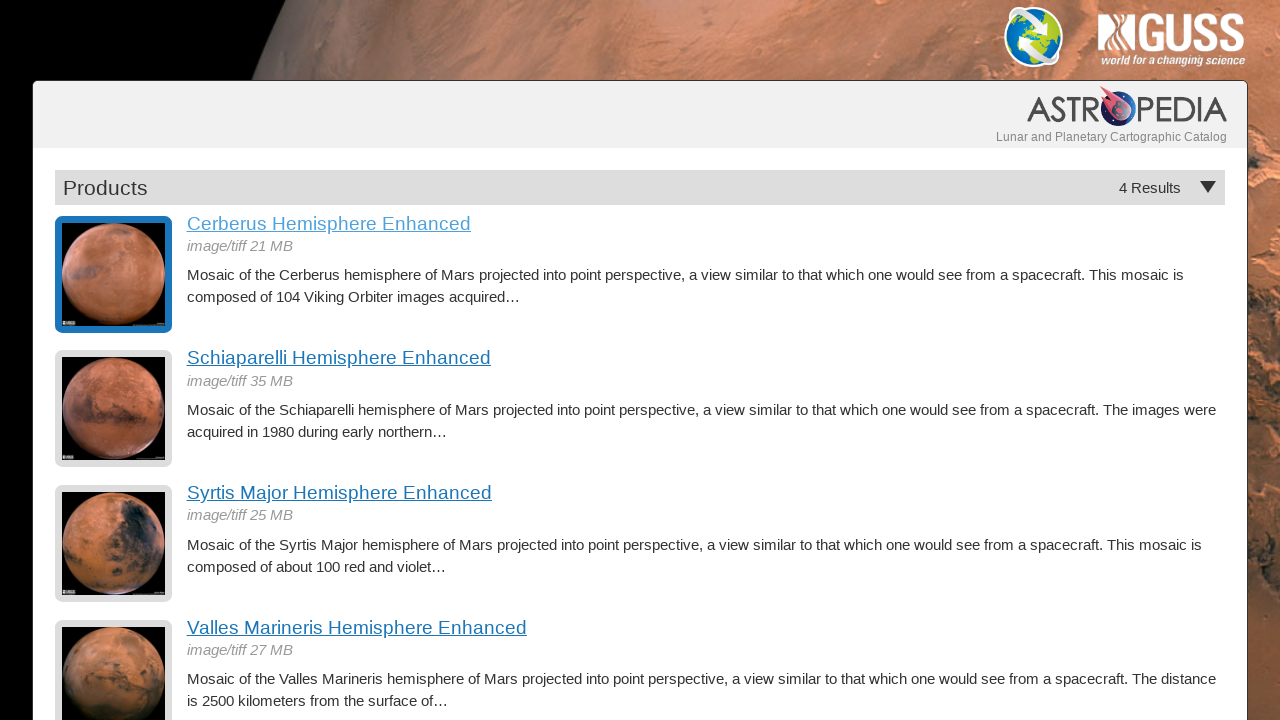

Product items visible again on main page
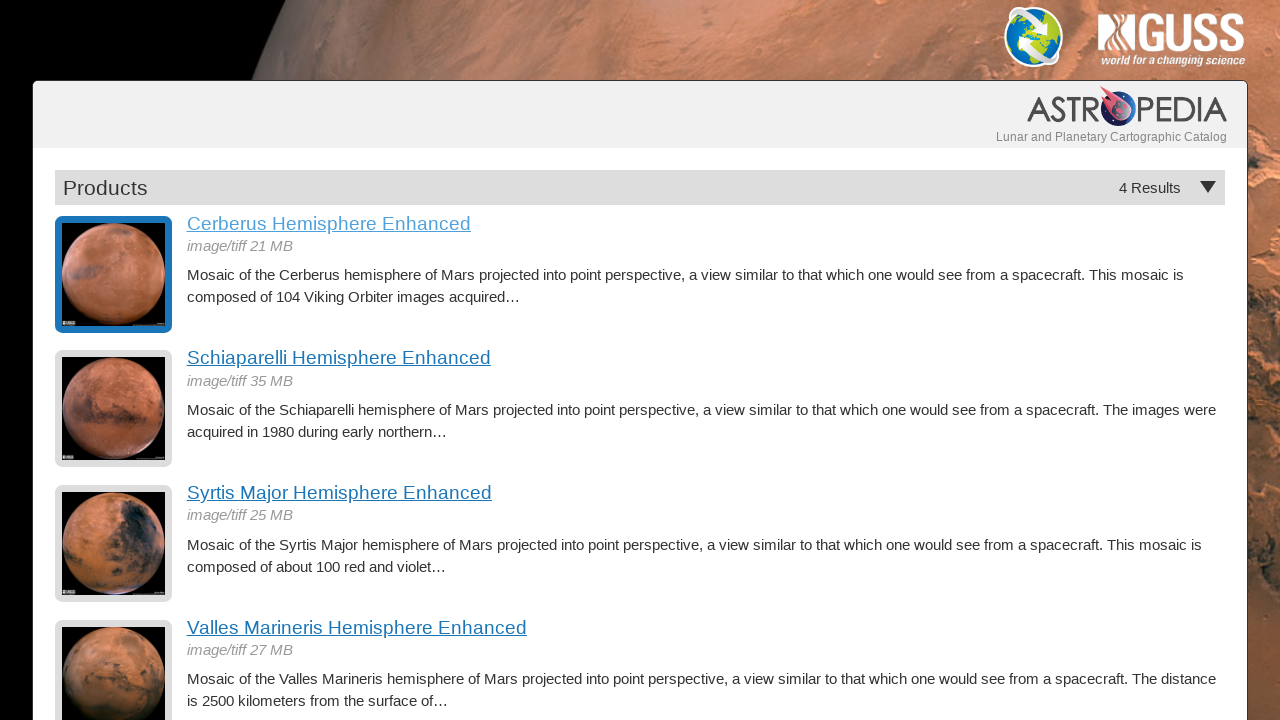

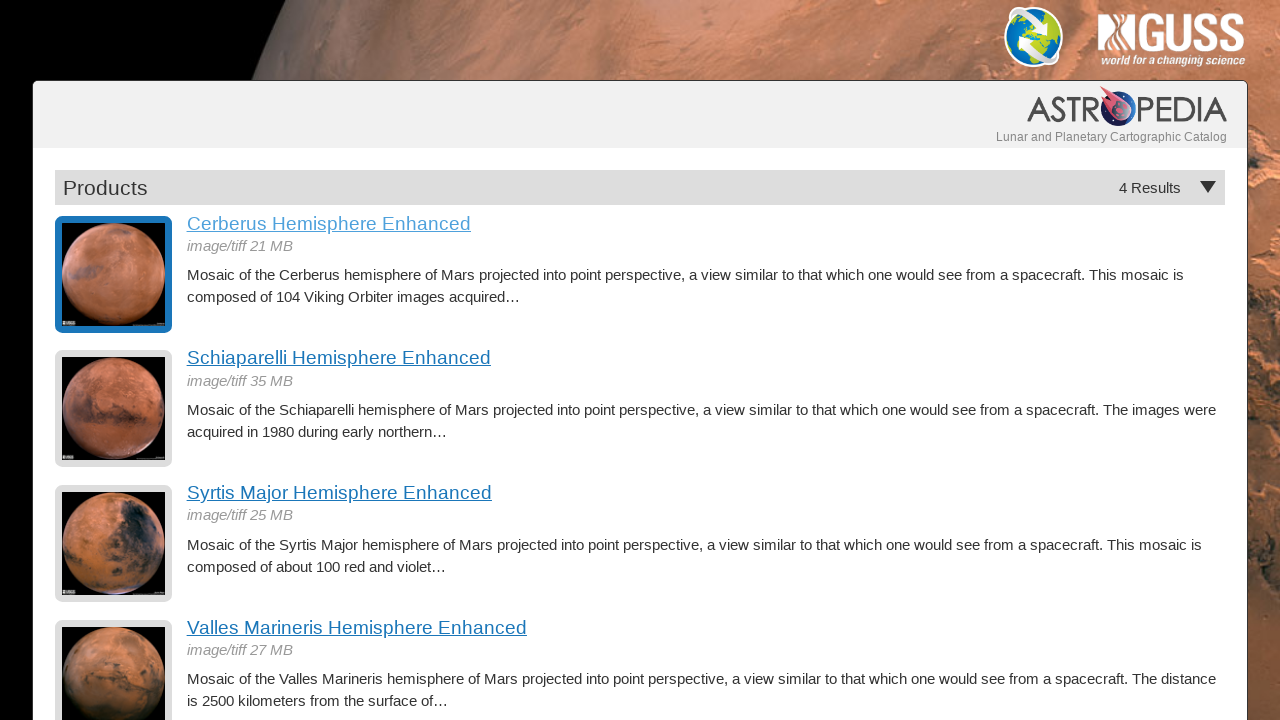